Simple navigation test that opens the Toyota GR Supra product page and verifies it loads successfully.

Starting URL: https://www.toyota.com/grsupra/

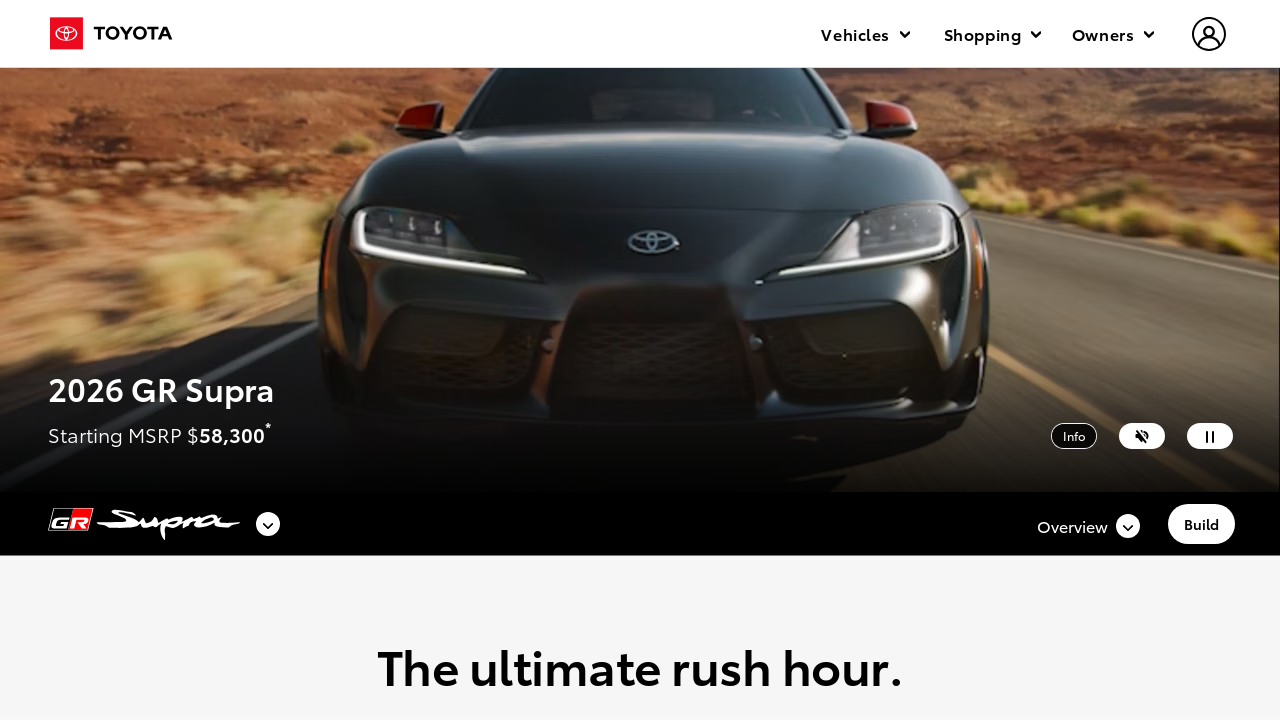

Navigated to Toyota GR Supra product page
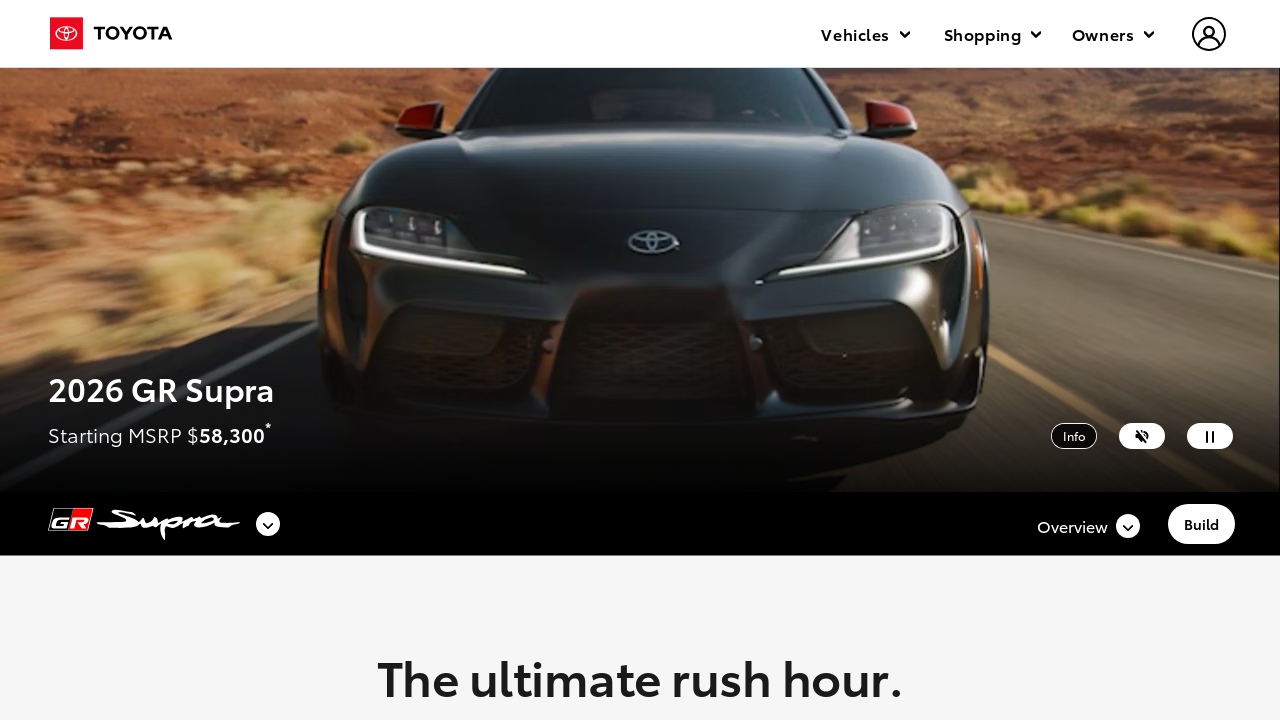

Page DOM content loaded
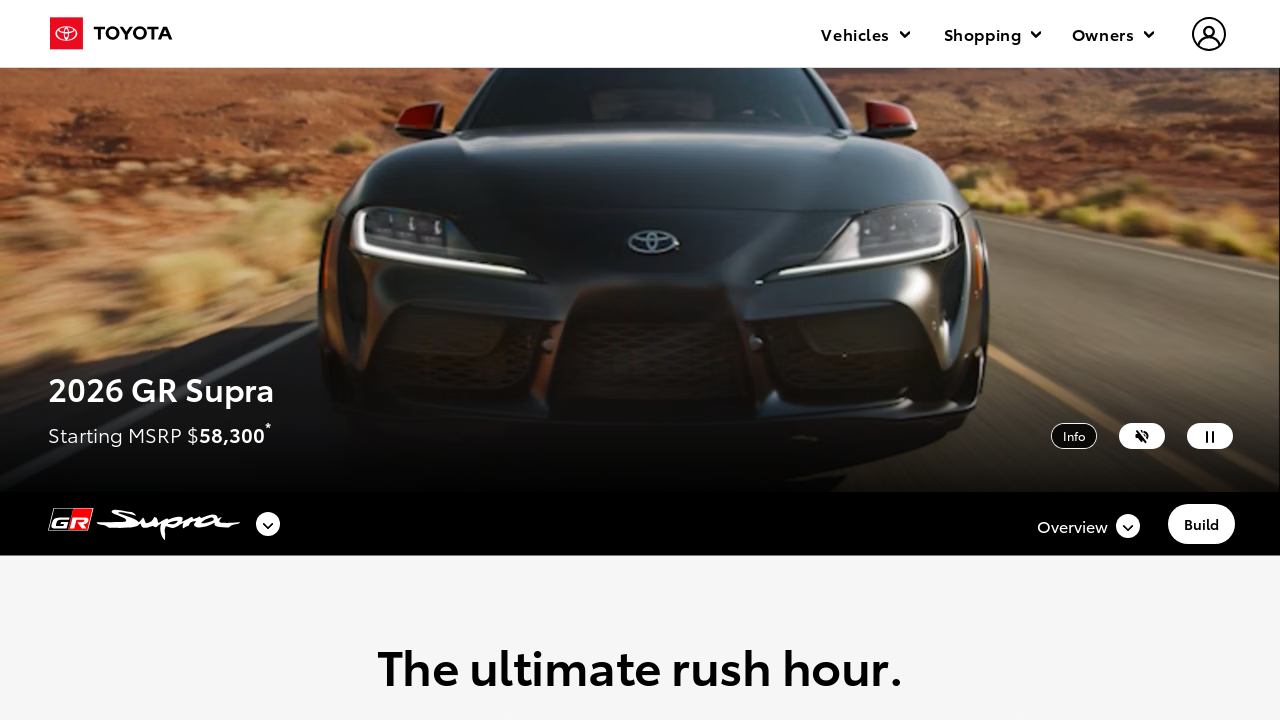

Body element is present - Toyota GR Supra page loaded successfully
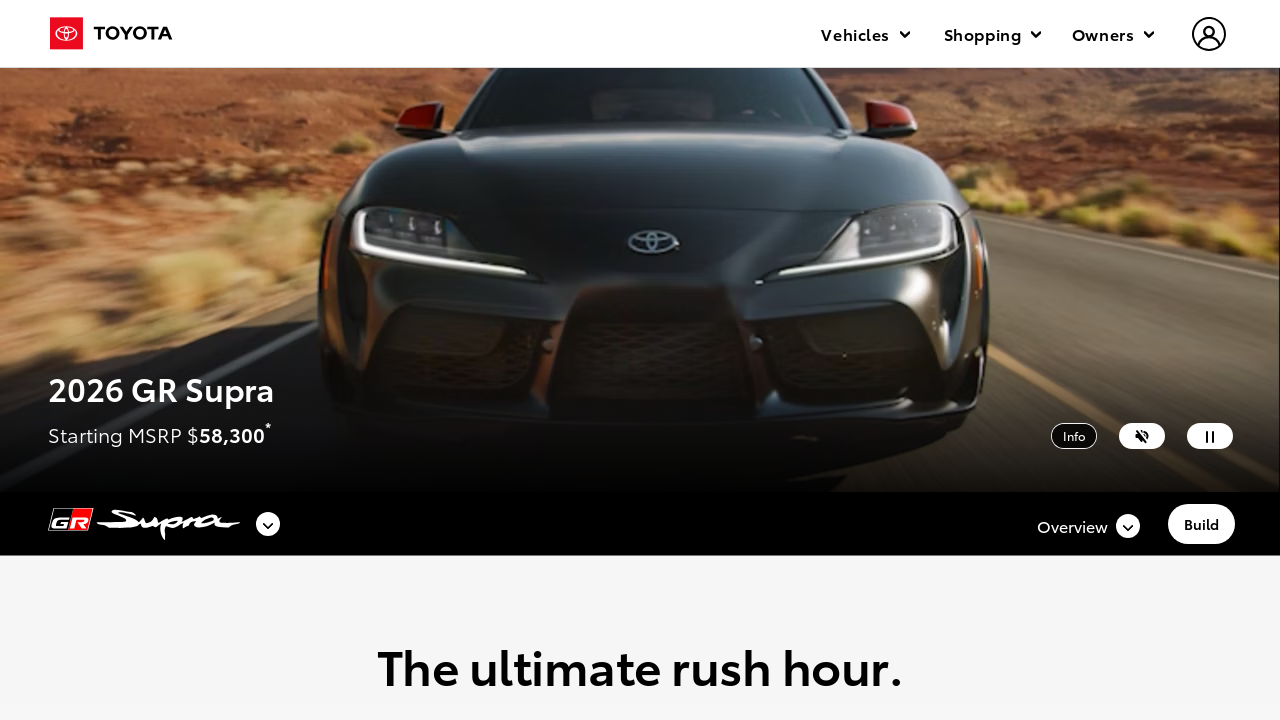

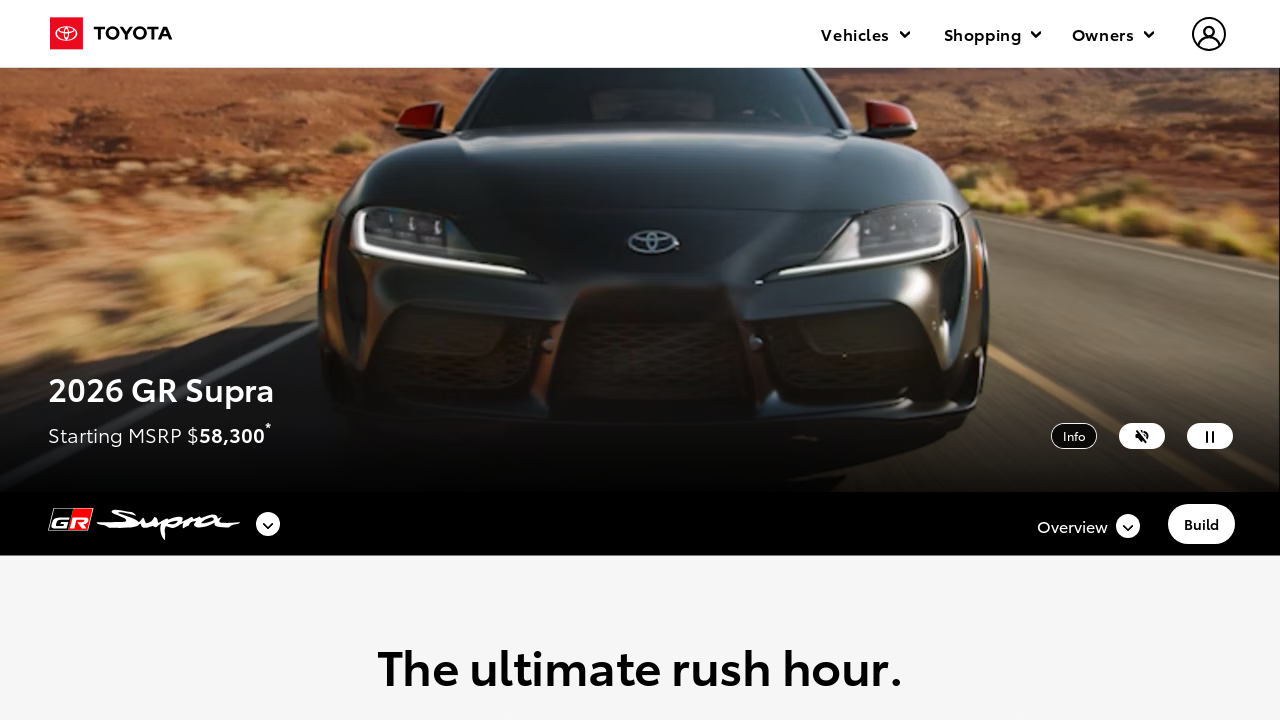